Navigates to the omayo blogspot test page and verifies it loads successfully by waiting for the page content.

Starting URL: https://omayo.blogspot.com/

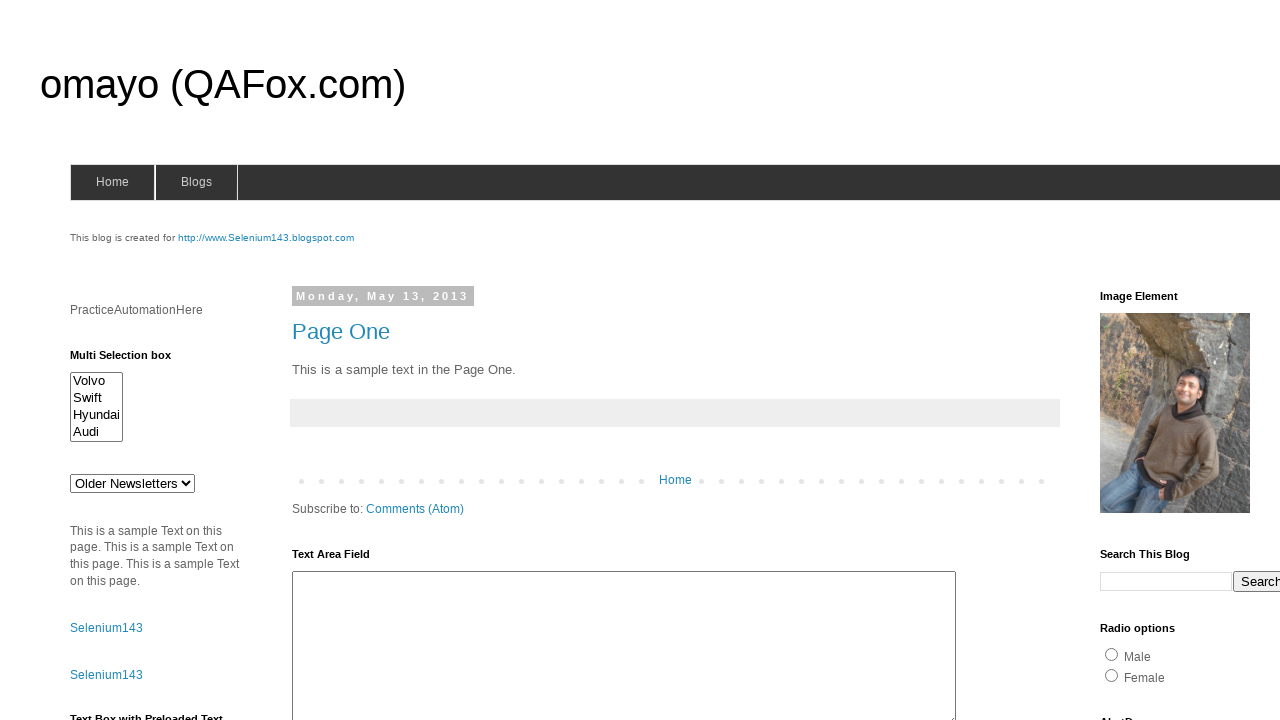

Set viewport size to 1920x1080
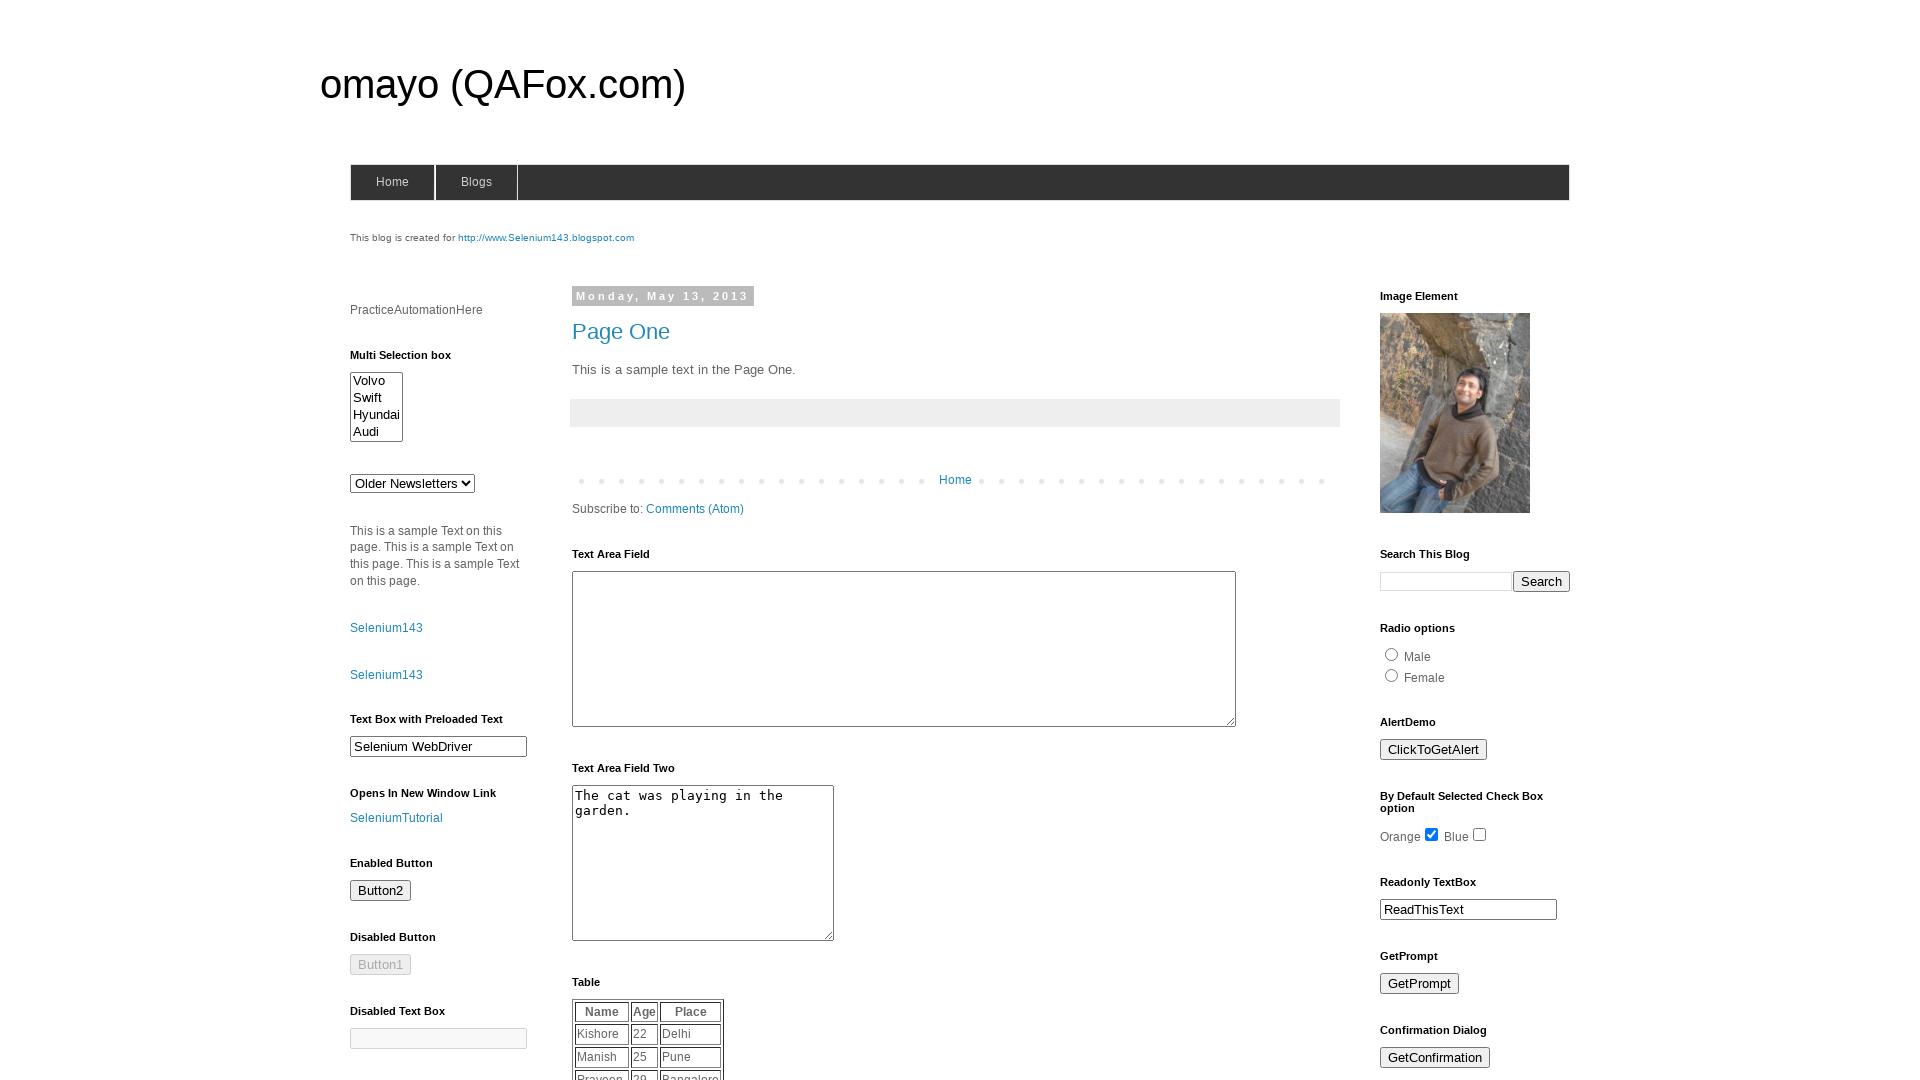

Waited for page to reach domcontentloaded state on omayo.blogspot.com
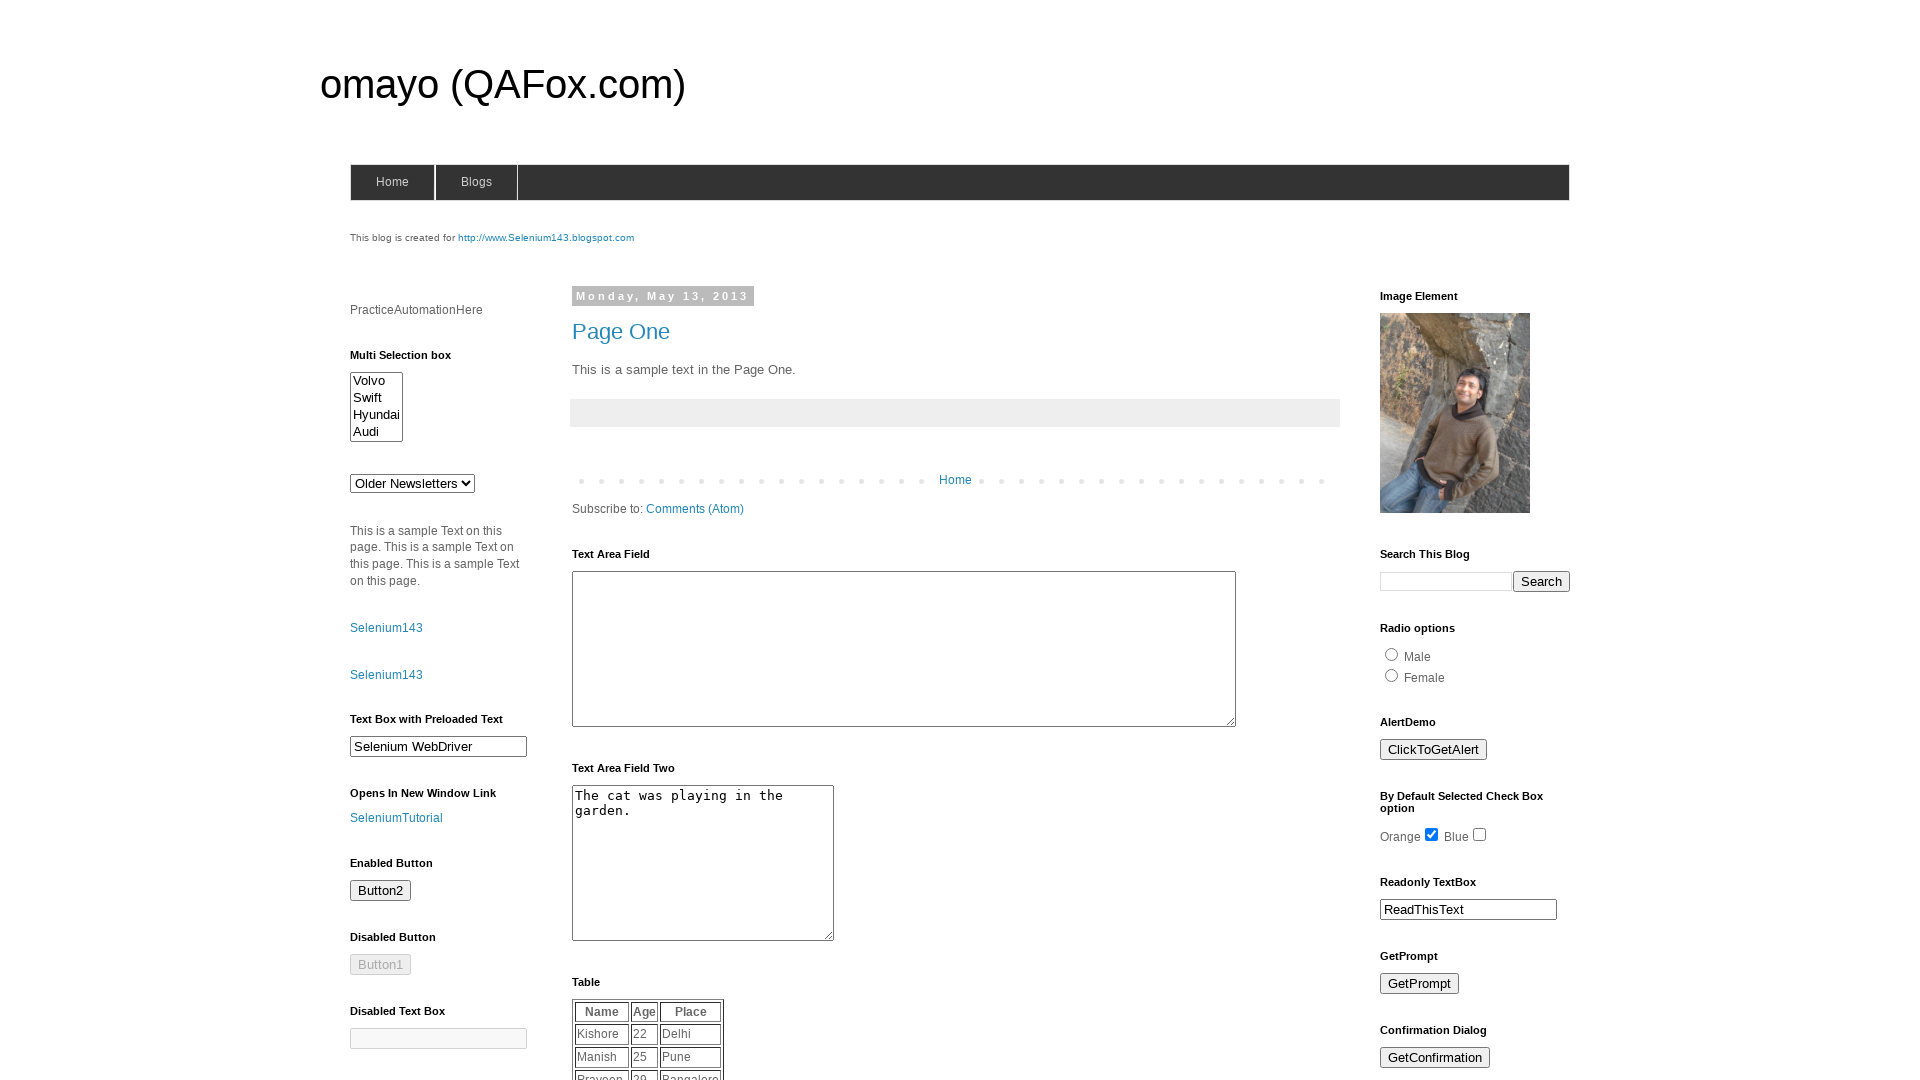

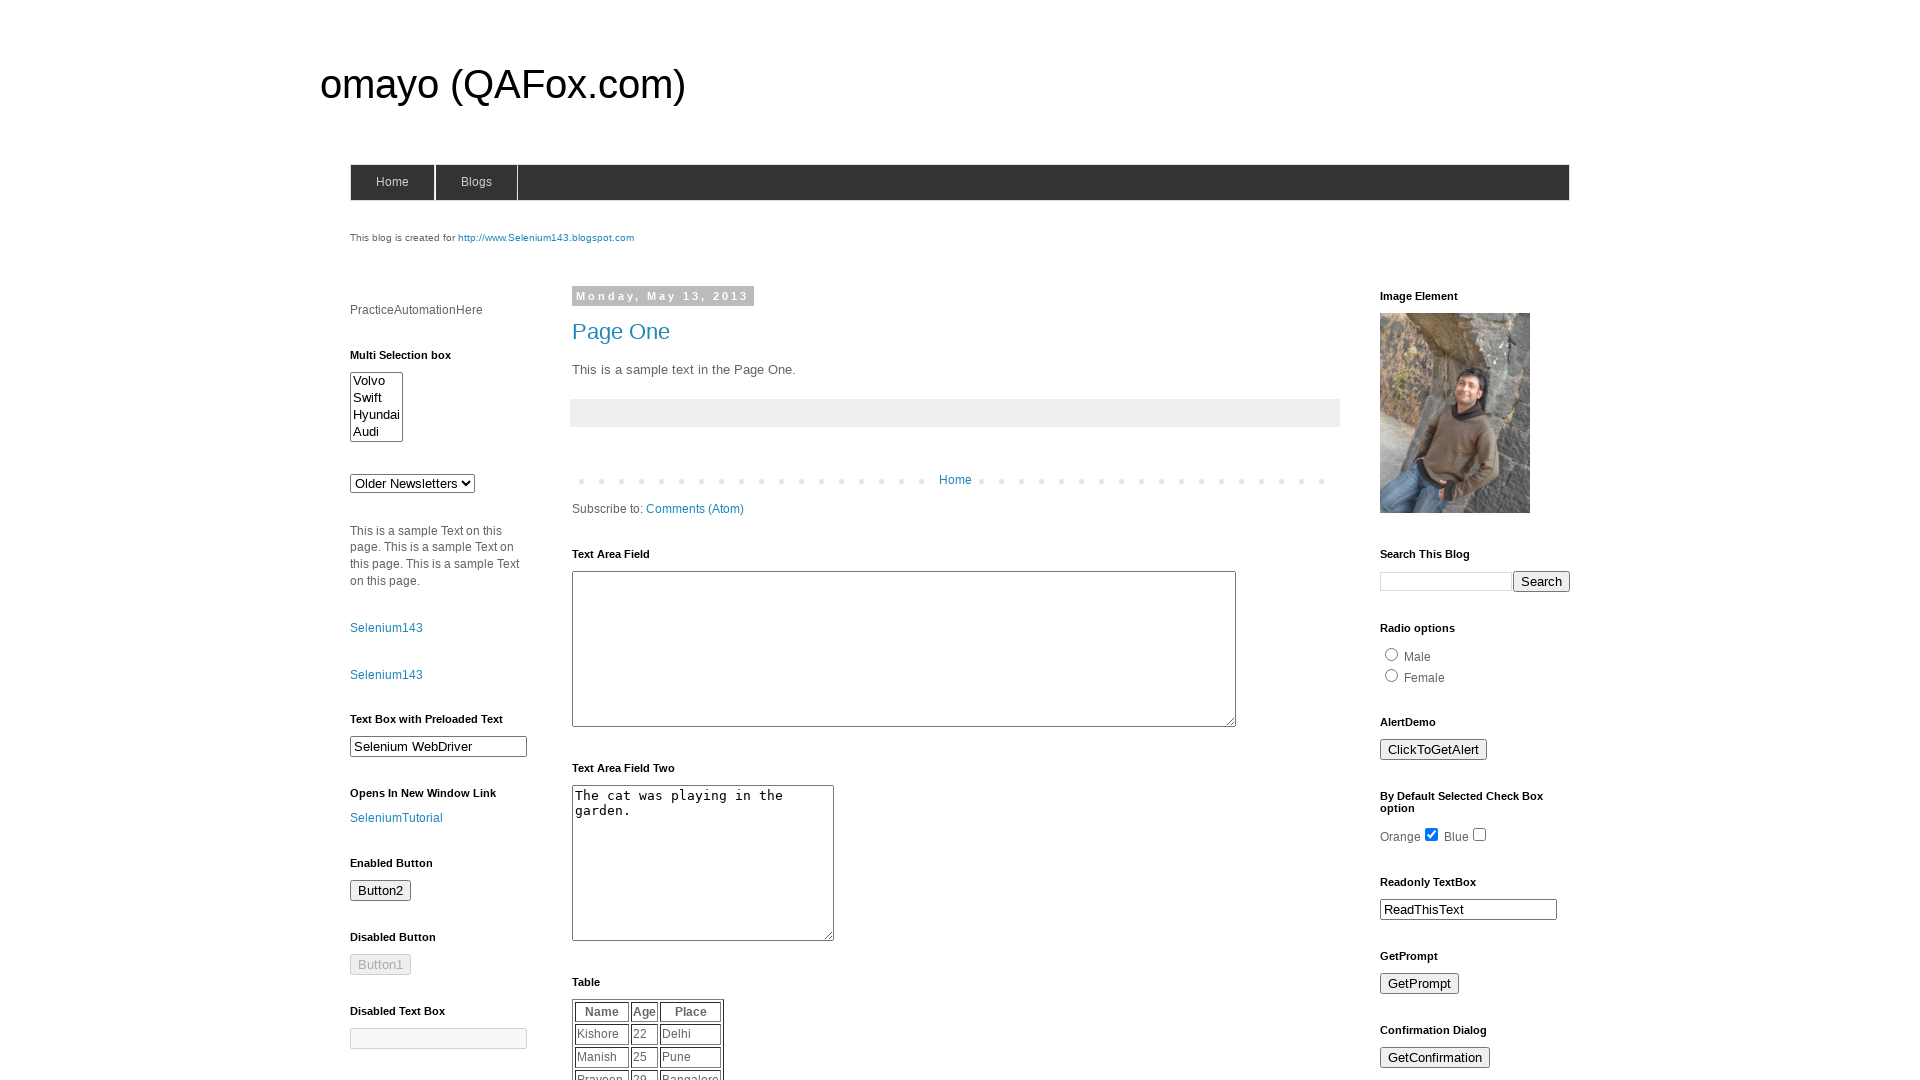